Navigates to a DataTables example page and verifies the table structure by counting rows and columns, then iterates through table cells

Starting URL: https://datatables.net/examples/basic_init/scroll_y.html

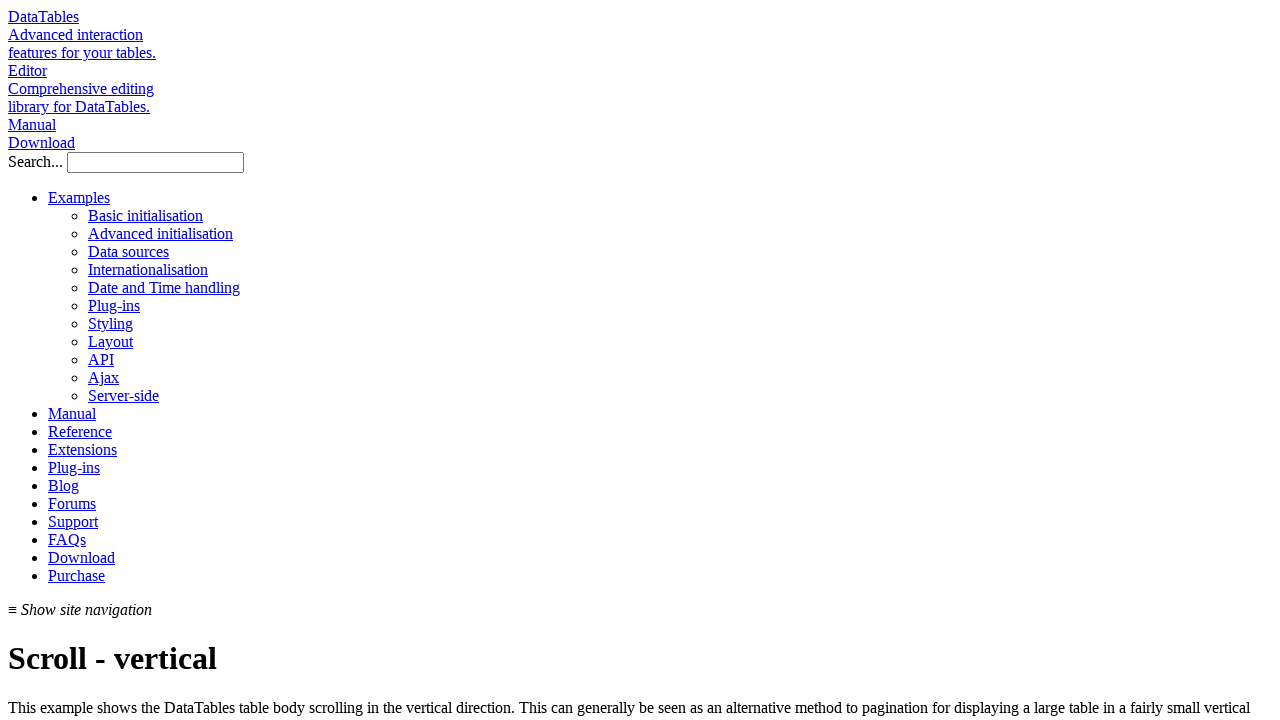

Waited for table with id 'example' to load
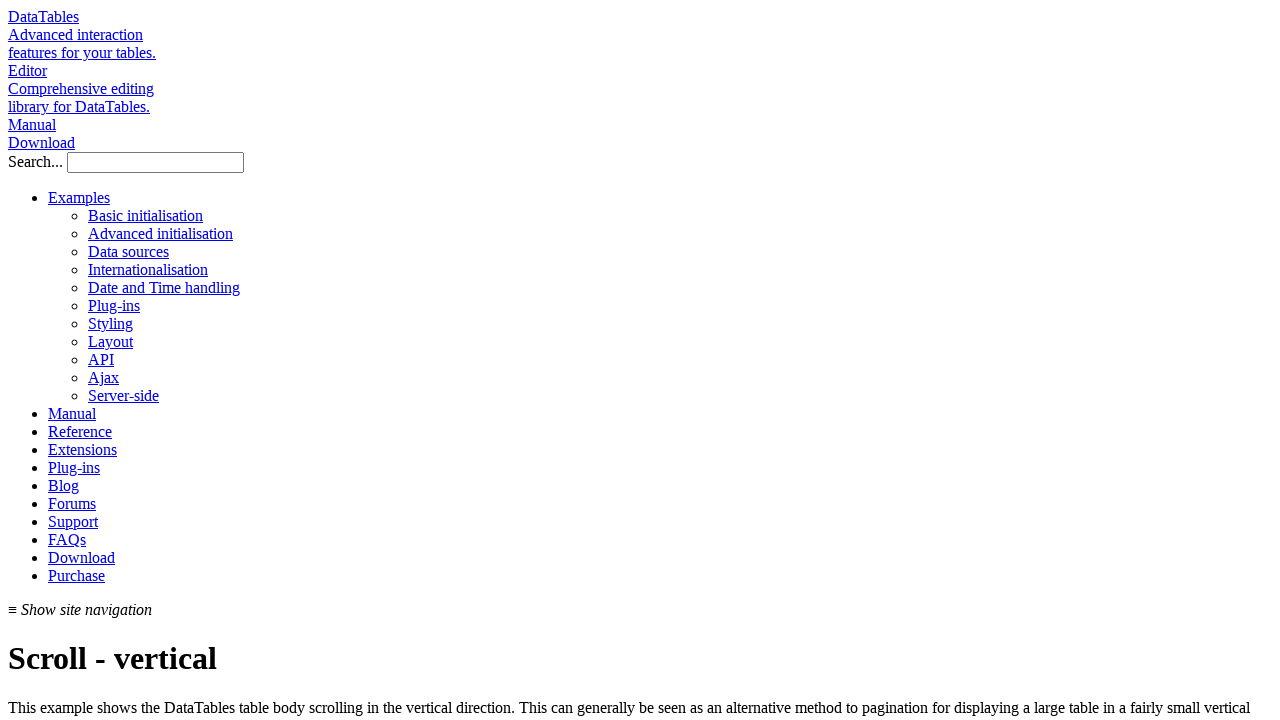

Counted table rows: 57
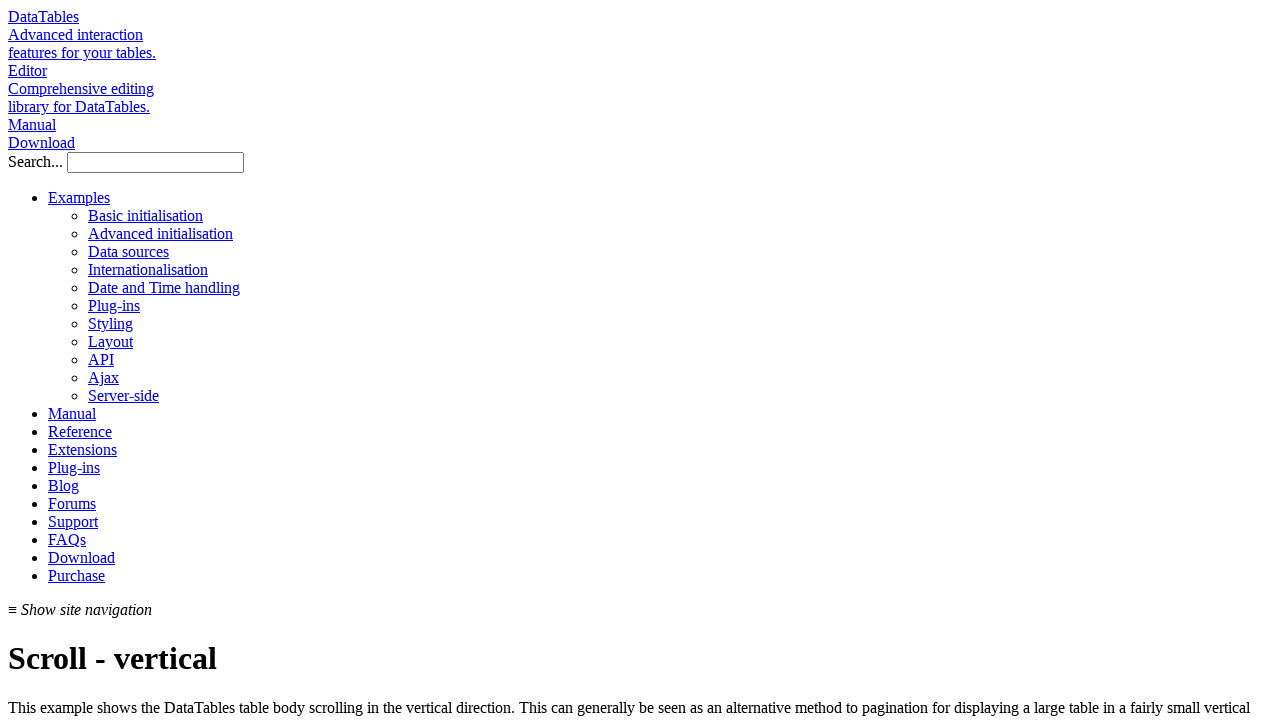

Counted table columns: 6
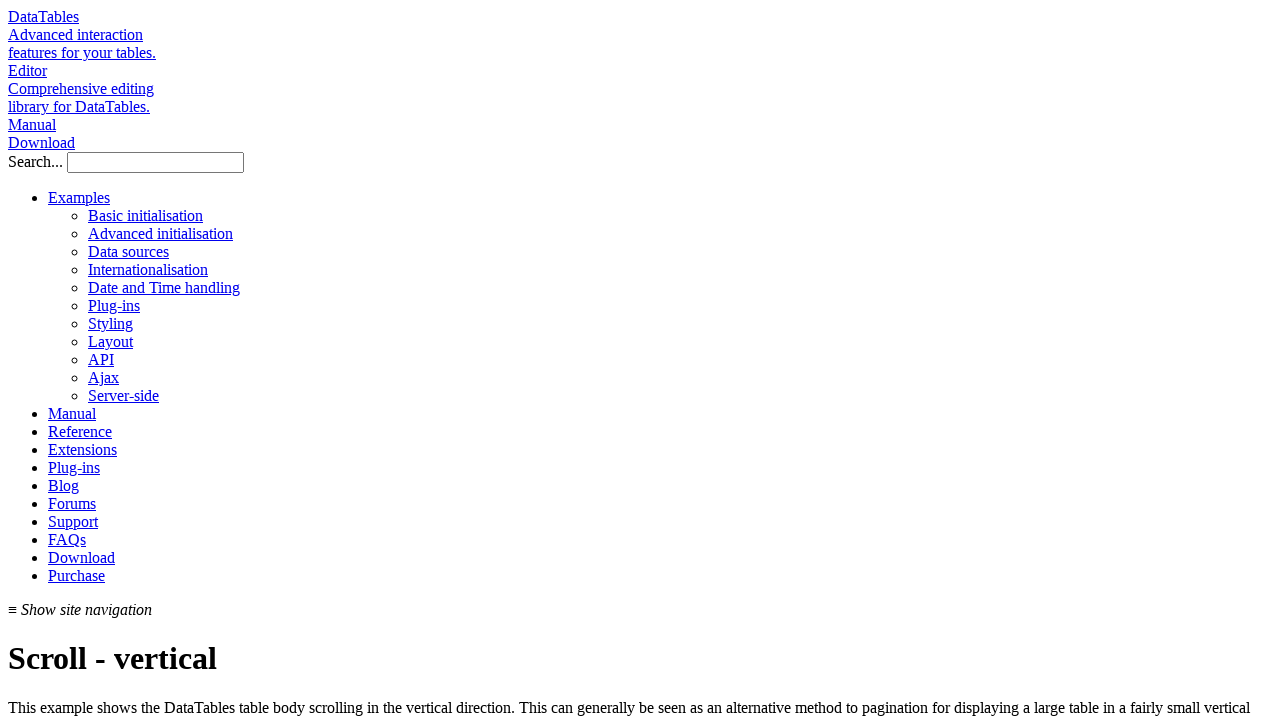

Verified first table cell exists
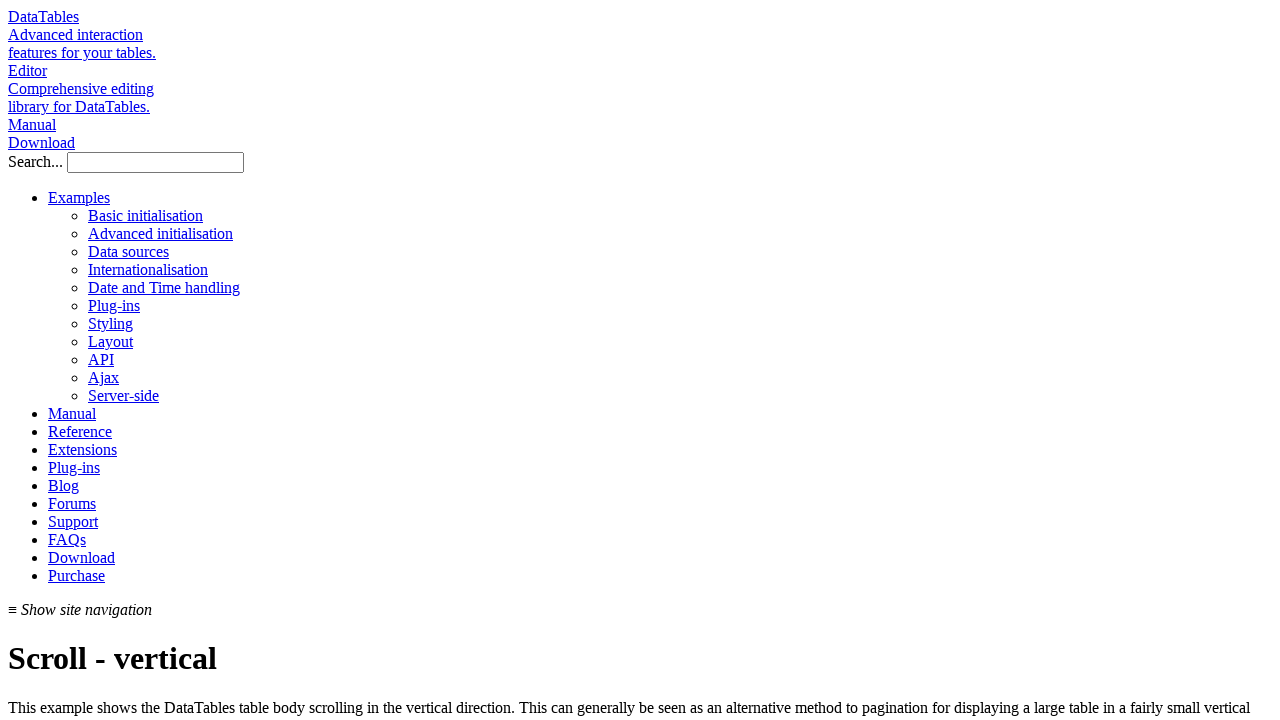

Clicked on first table cell to verify interactivity at (72, 361) on xpath=//table[@id='example']/tbody/tr[1]/td[1]
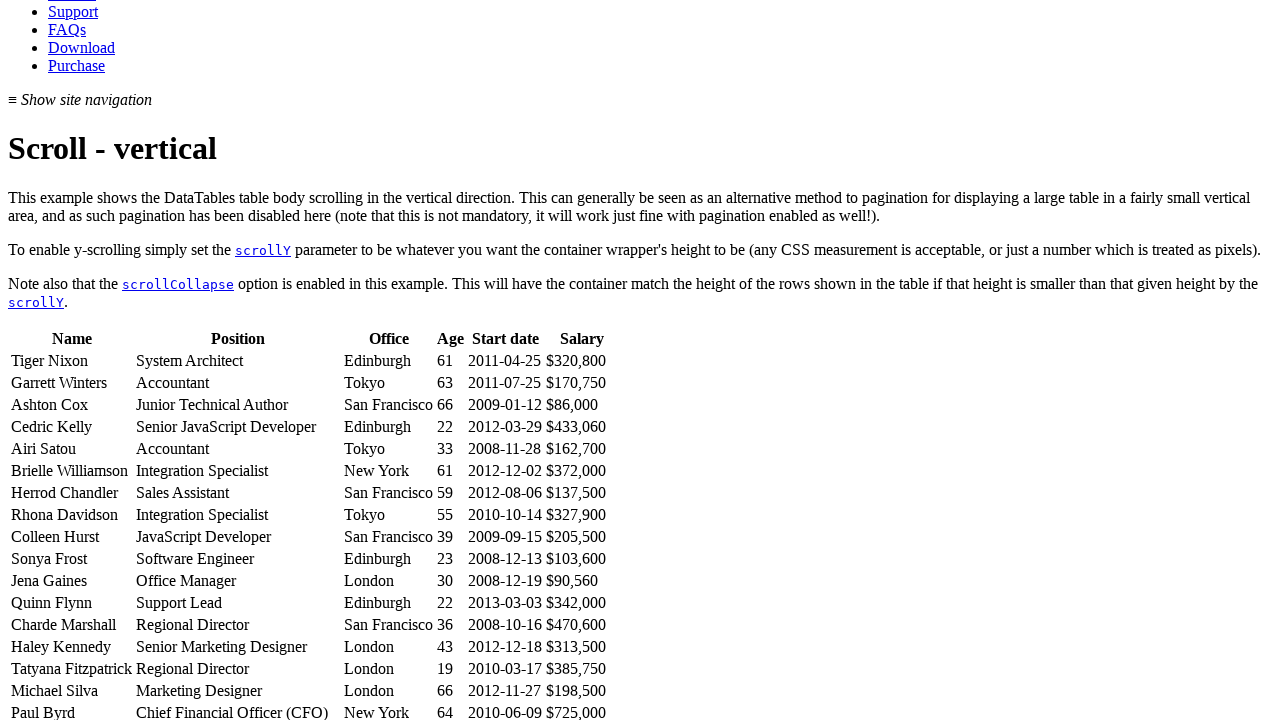

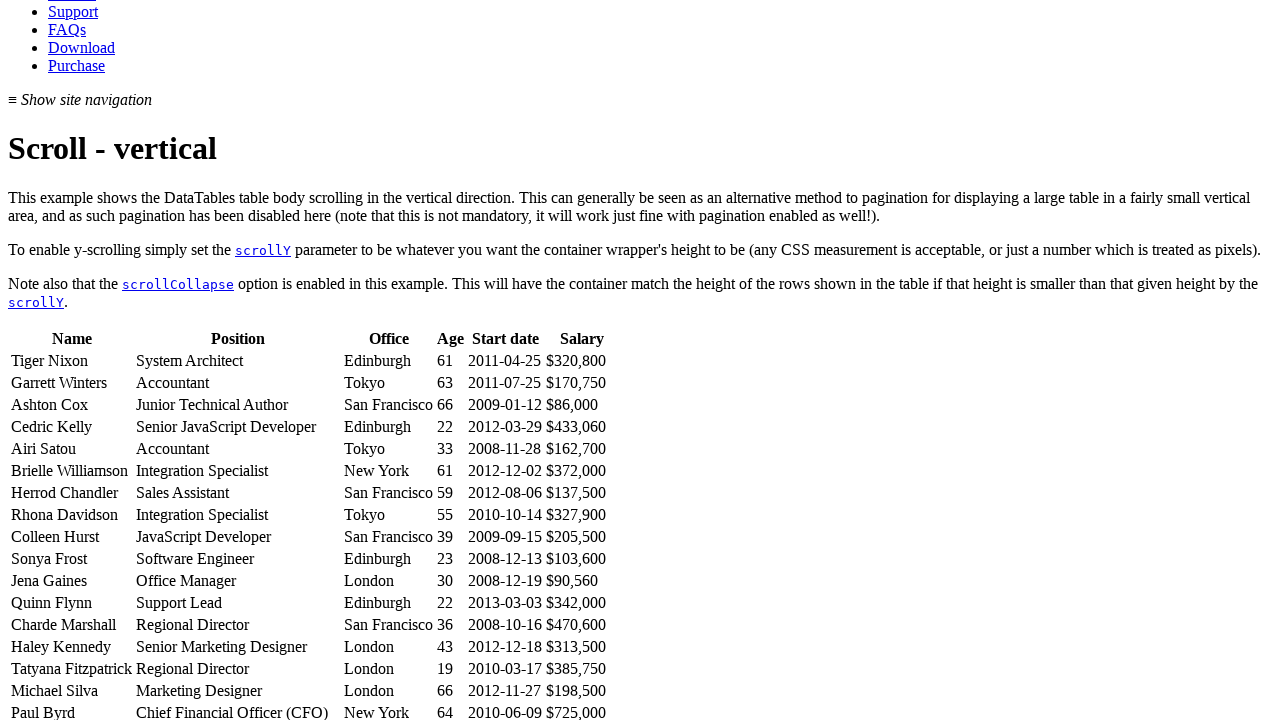